Navigates to the WebdriverIO website and verifies the page loads successfully

Starting URL: https://webdriver.io

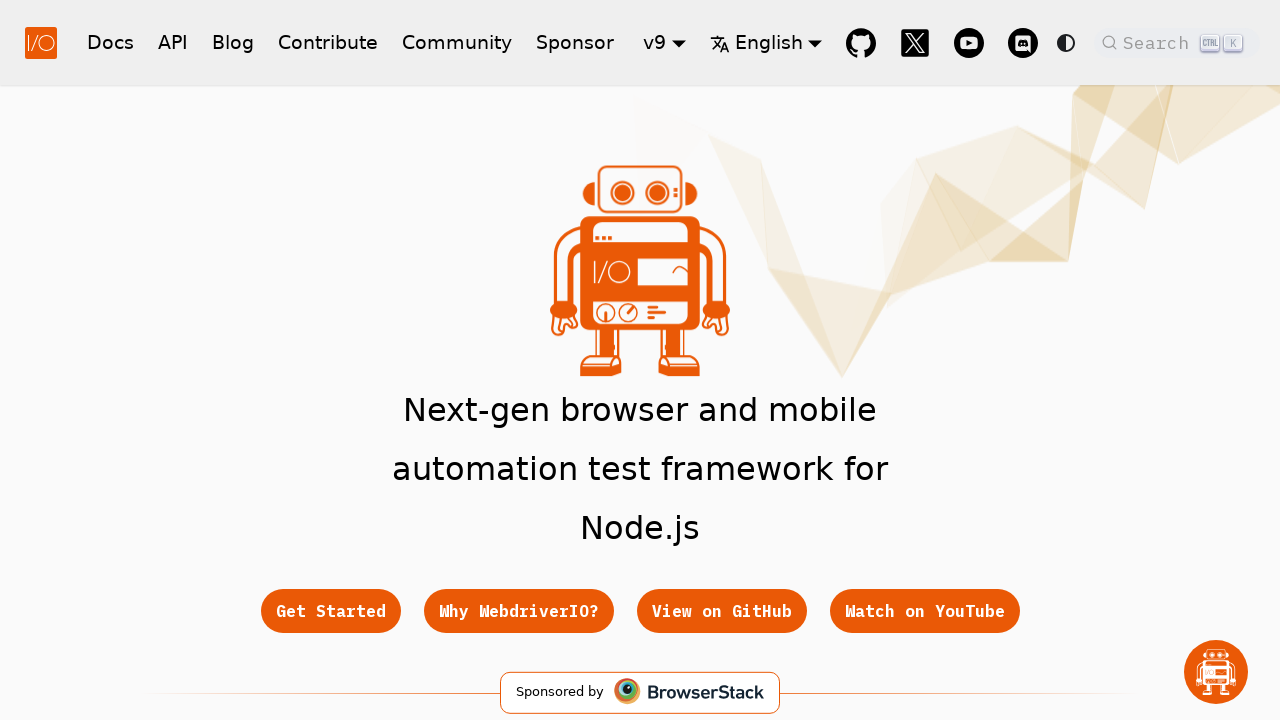

Waited for page to reach domcontentloaded state
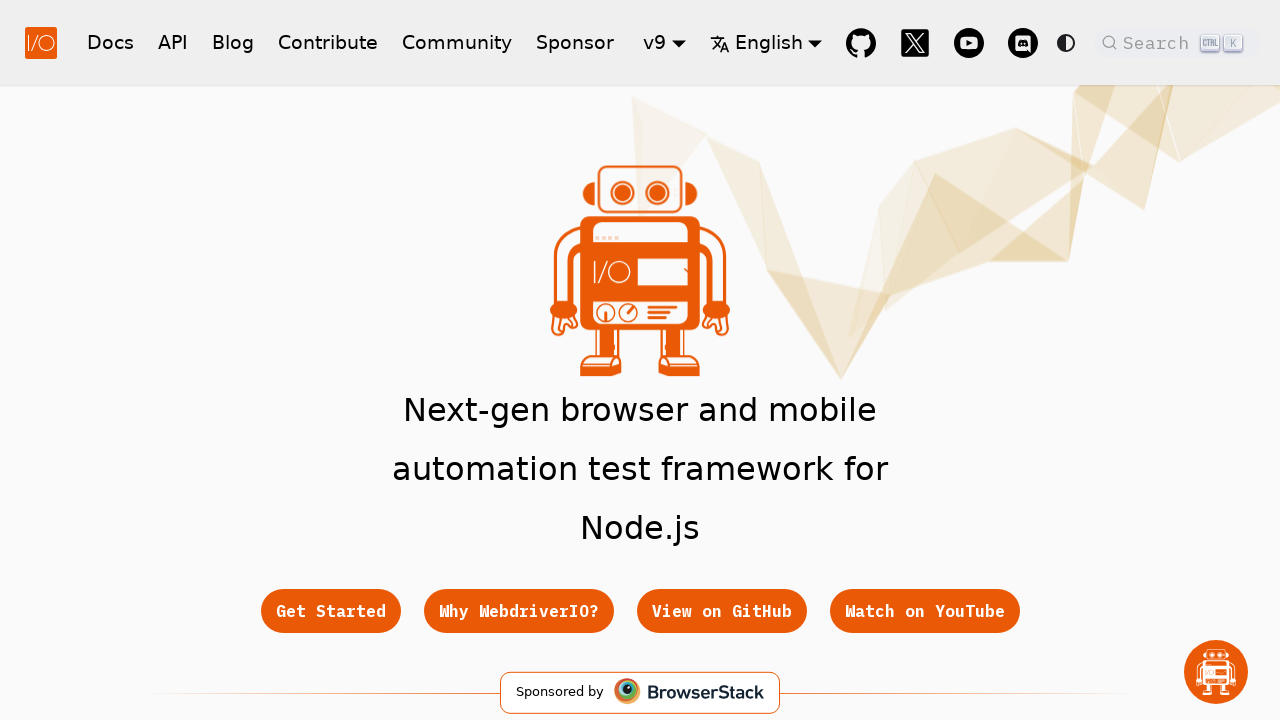

Retrieved page title: 'WebdriverIO · Next-gen browser and mobile automation test framework for Node.js | WebdriverIO'
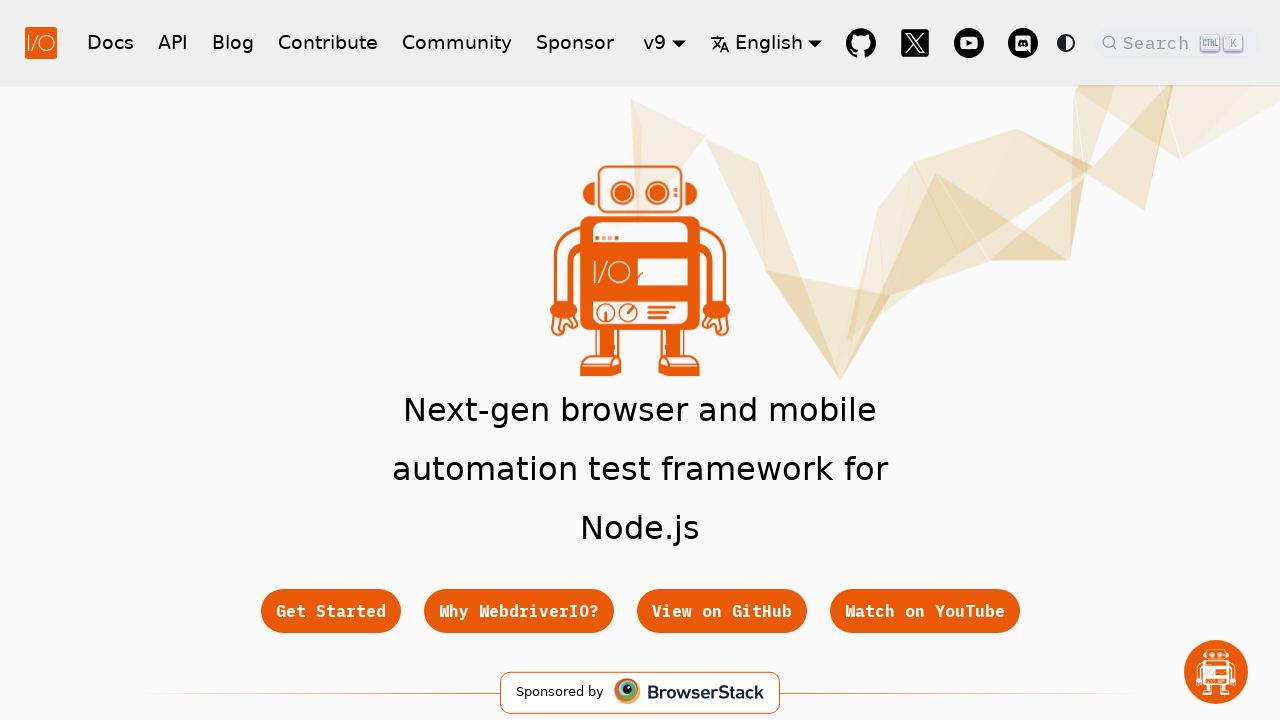

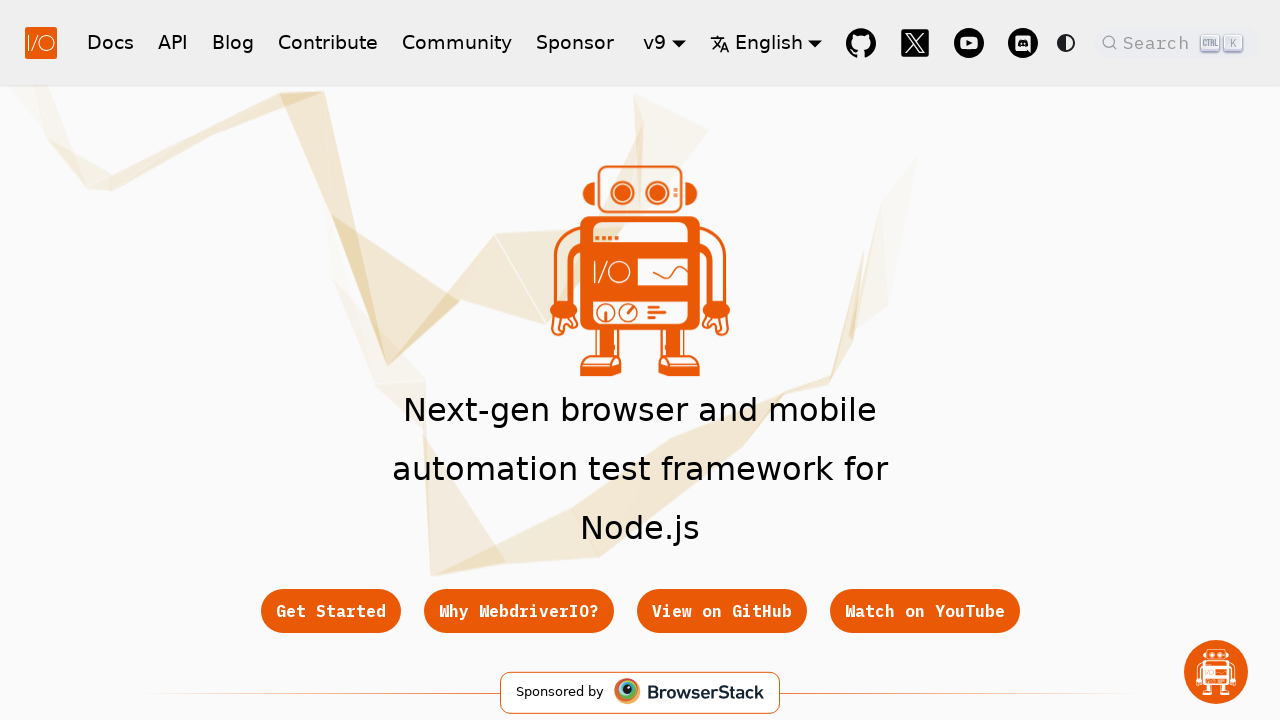